Tests adding a product to cart on an e-commerce site by navigating to the shop, selecting a hoodie product, adding it to cart, and verifying the confirmation message appears

Starting URL: https://vgp-shop.polteq-testing.com/

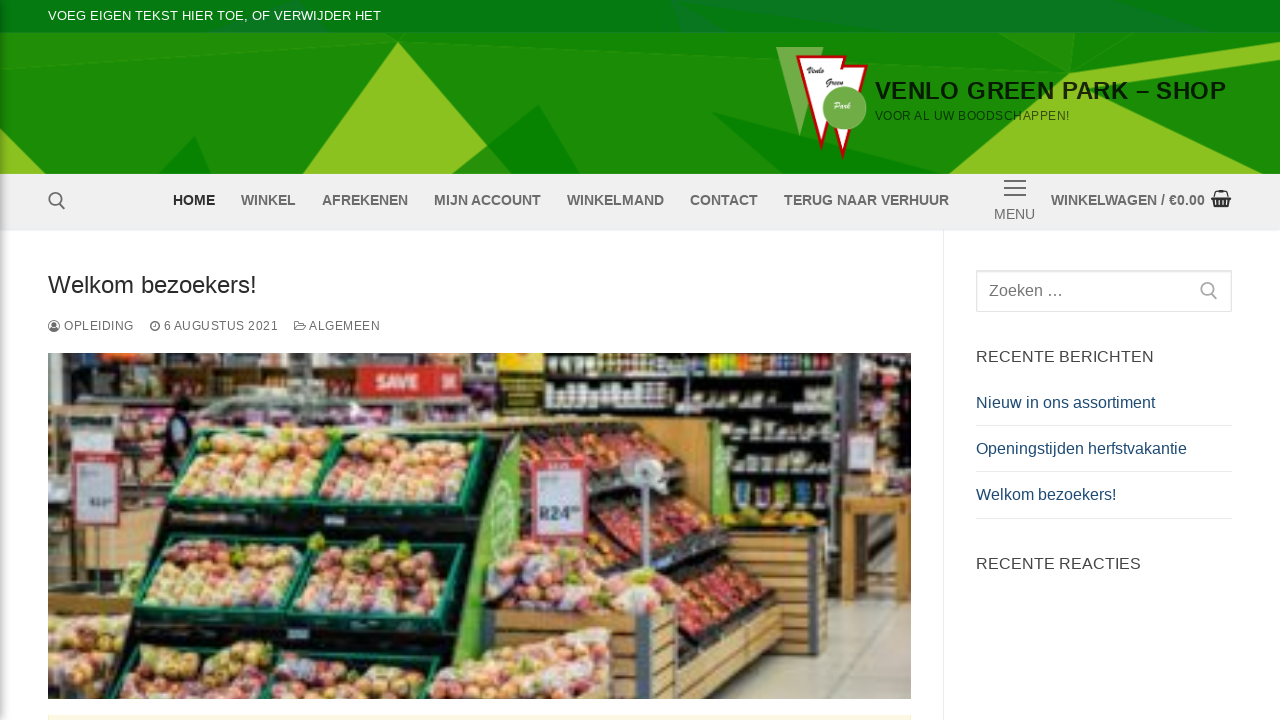

Clicked on SHOP section link at (269, 201) on li.my-shop a
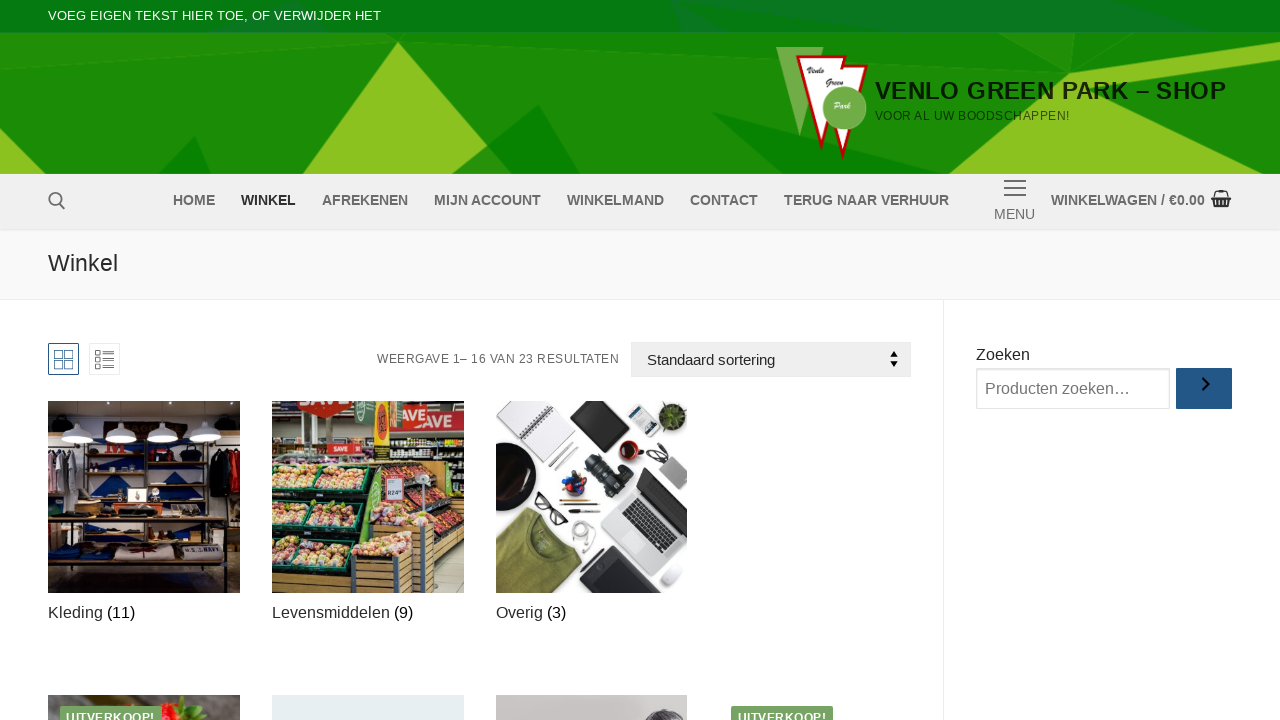

Clicked on Hoodie with Logo product link at (565, 360) on xpath=//h2/a[contains(text(),'Hoodie with Logo')]
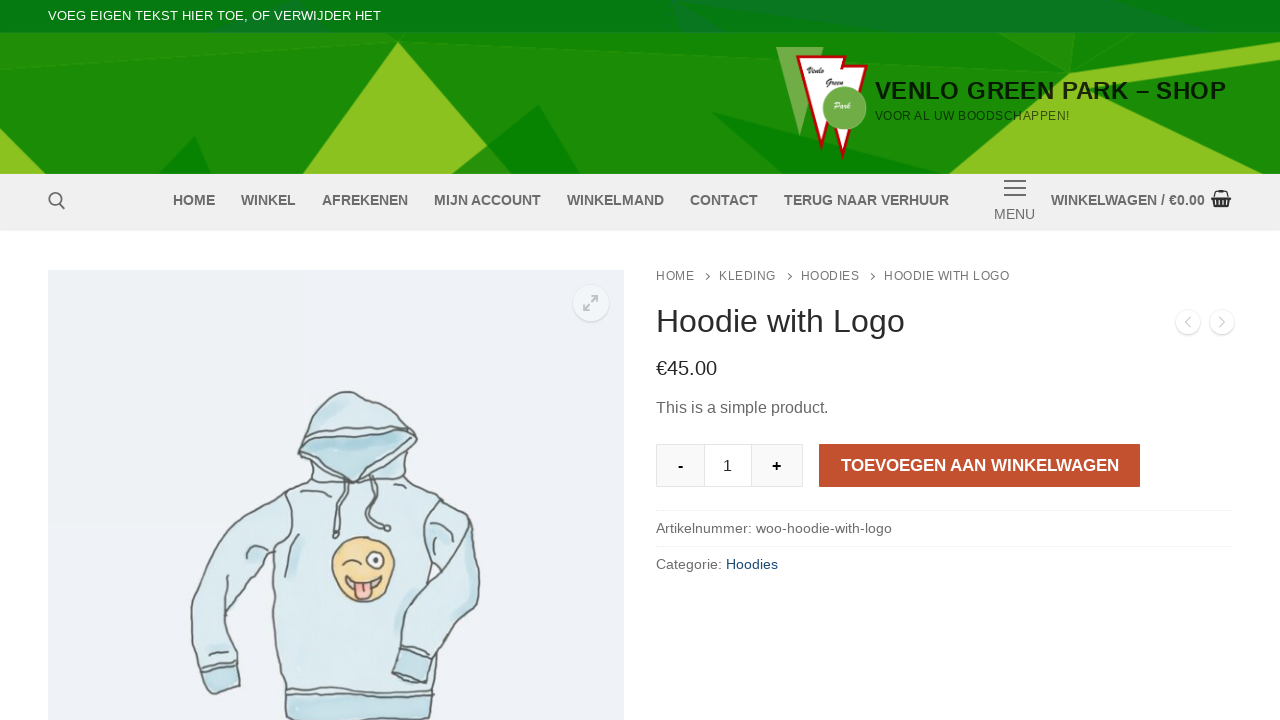

Clicked add to cart button at (980, 465) on button[name='add-to-cart']
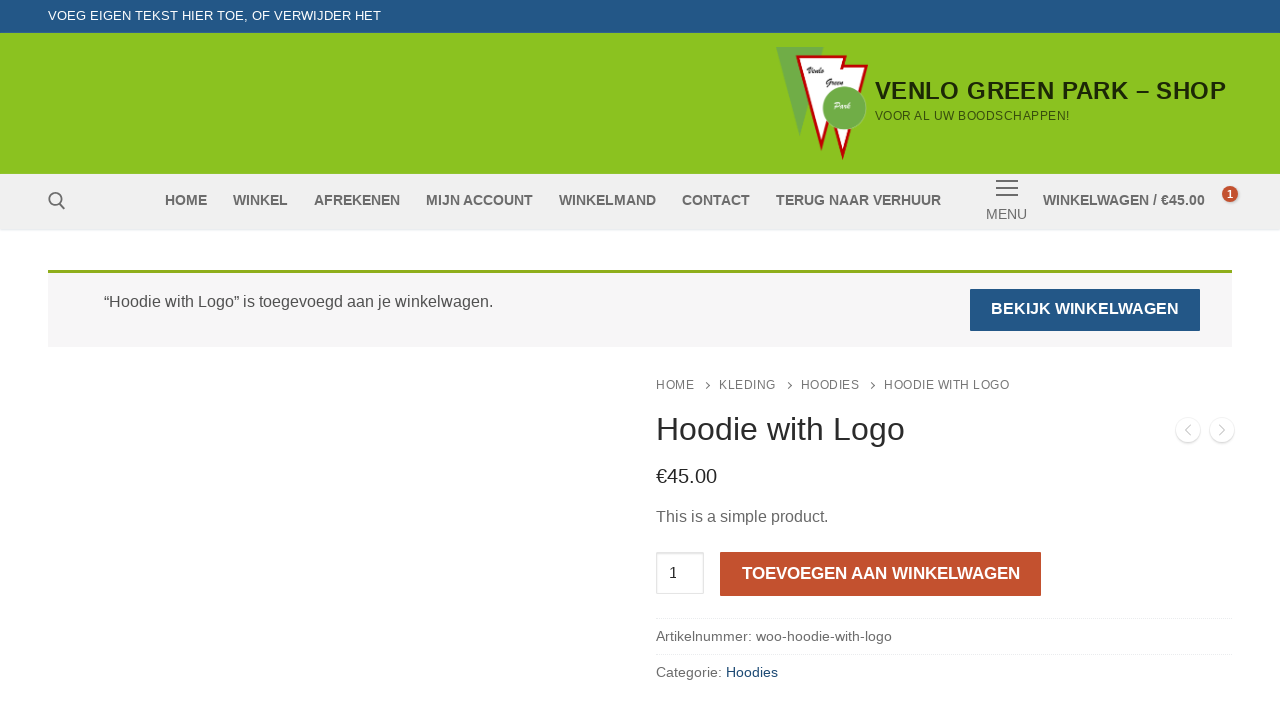

Confirmation message appeared
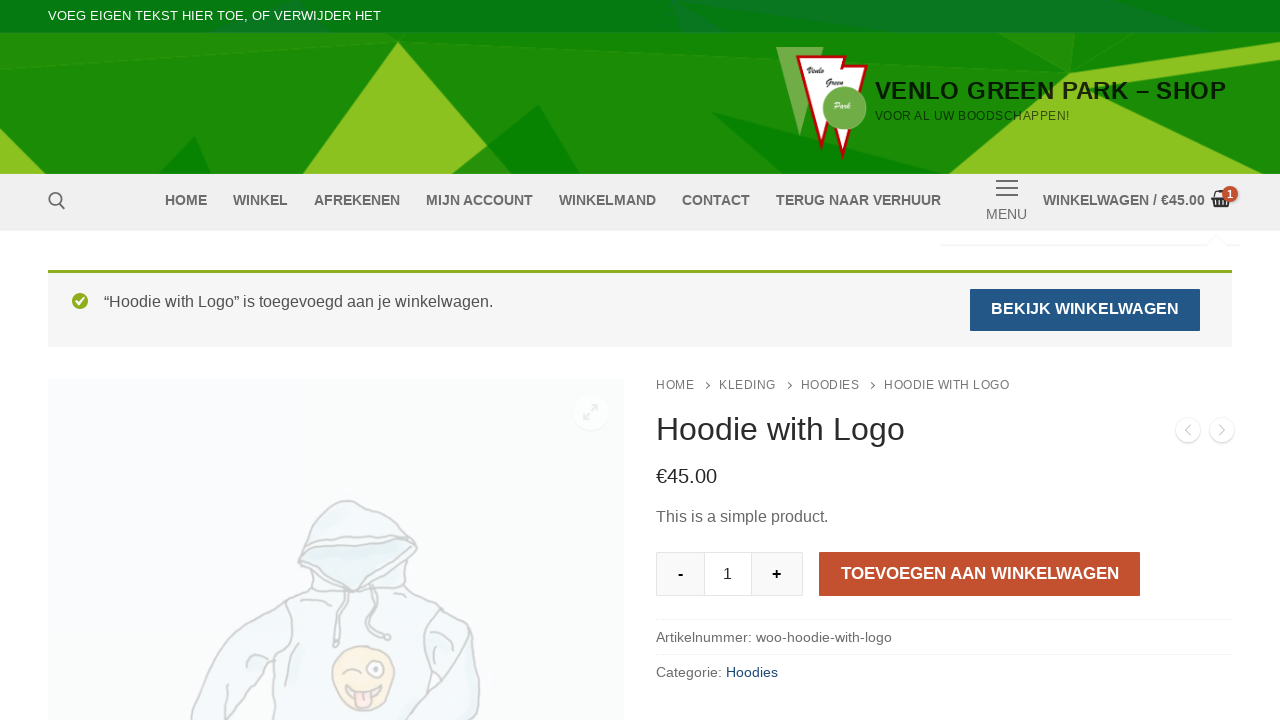

Checkout button is visible on confirmation page
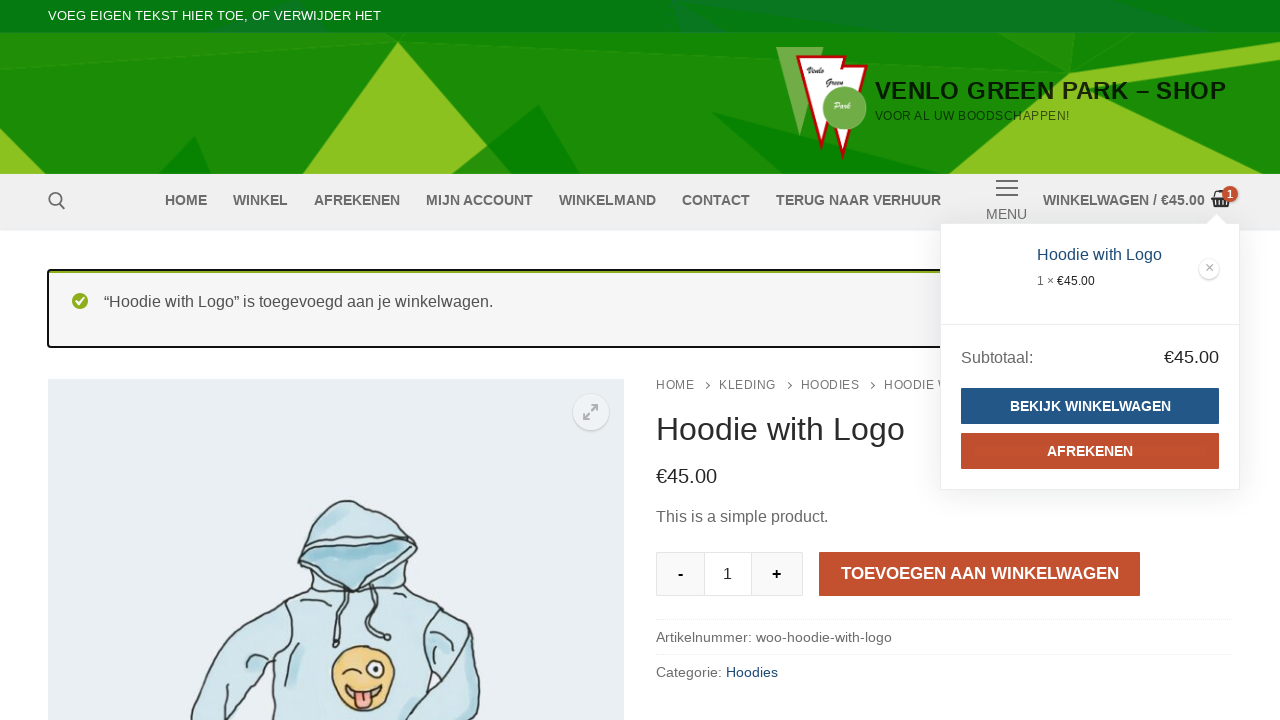

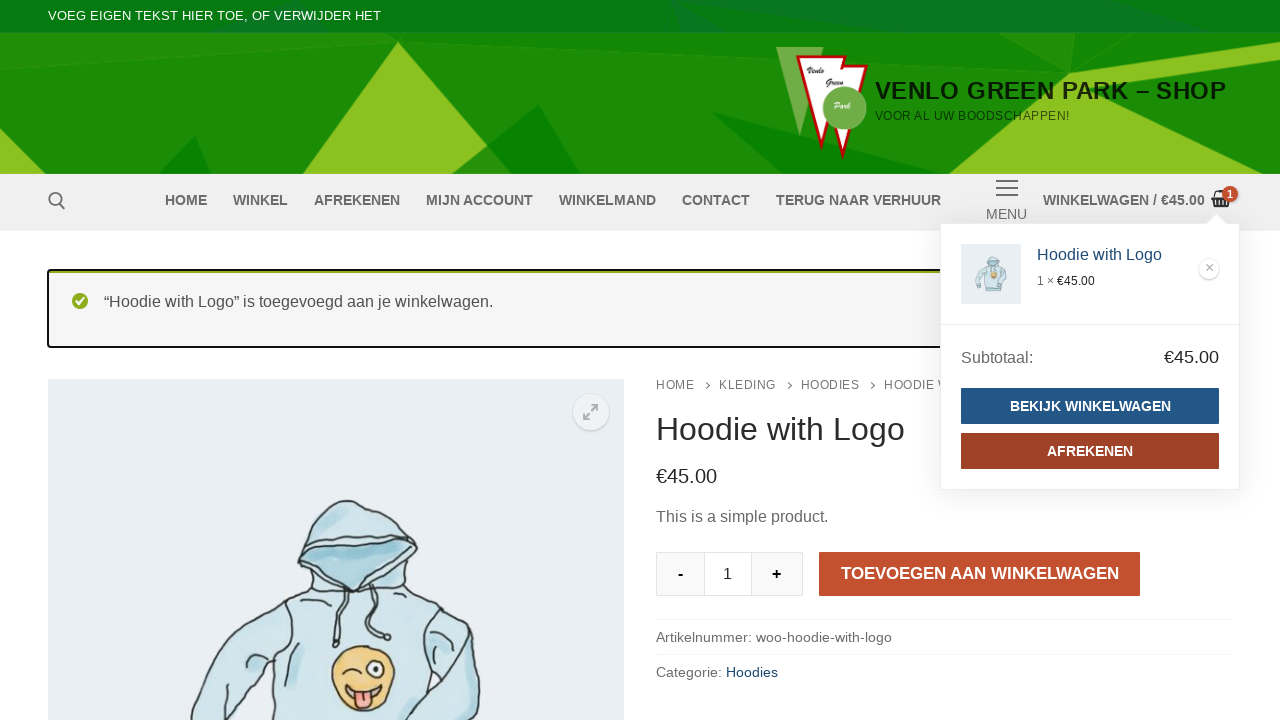